Tests marking individual items as complete by checking their toggle checkboxes

Starting URL: https://demo.playwright.dev/todomvc

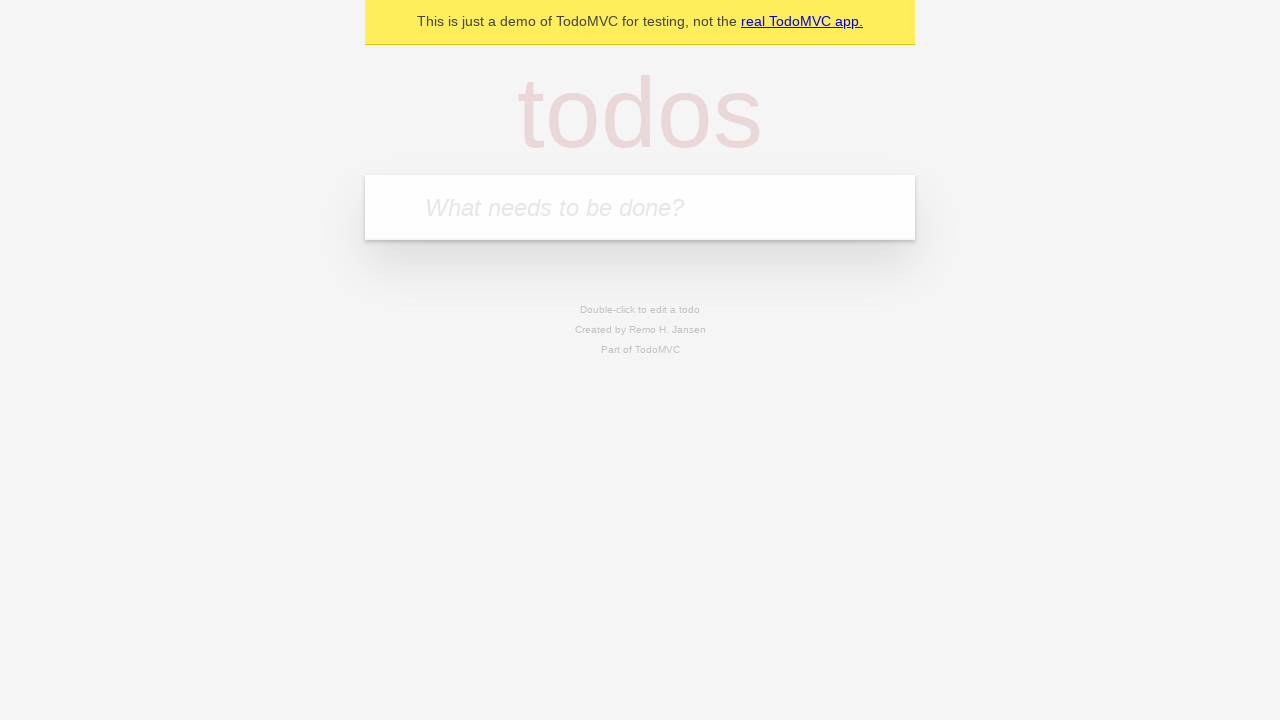

Filled new todo input with 'buy some cheese' on .new-todo
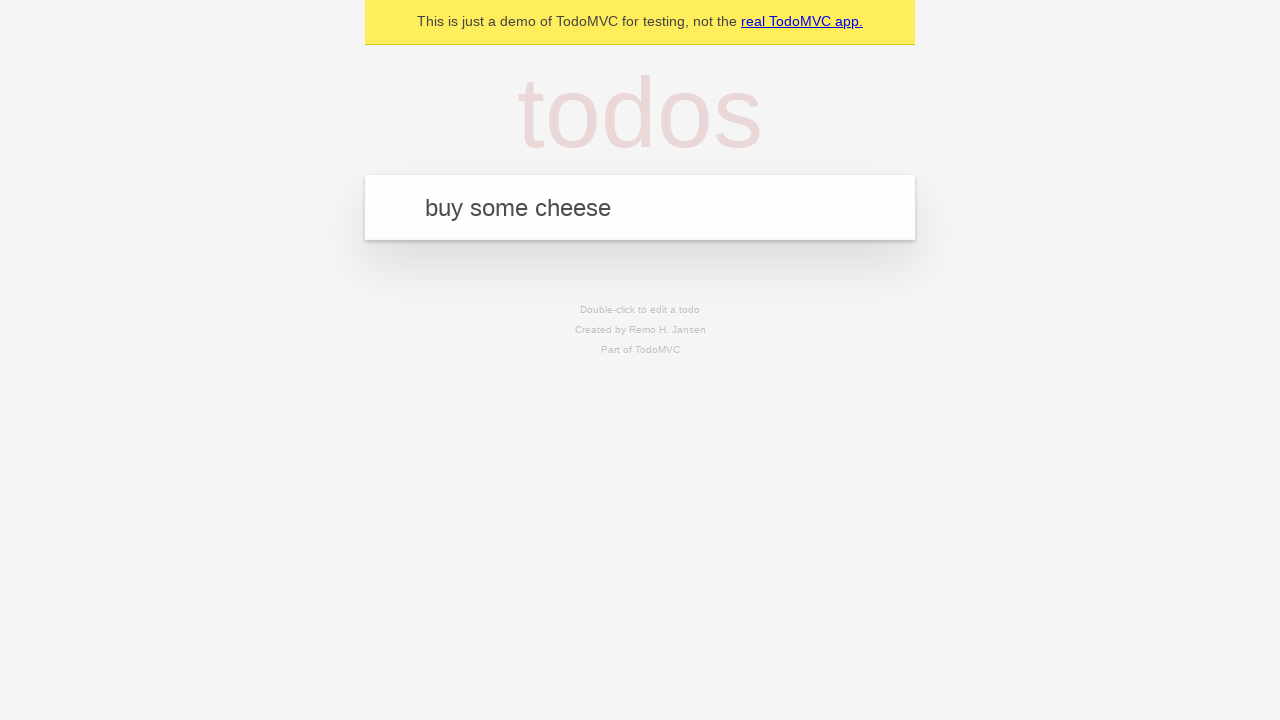

Pressed Enter to create first todo item on .new-todo
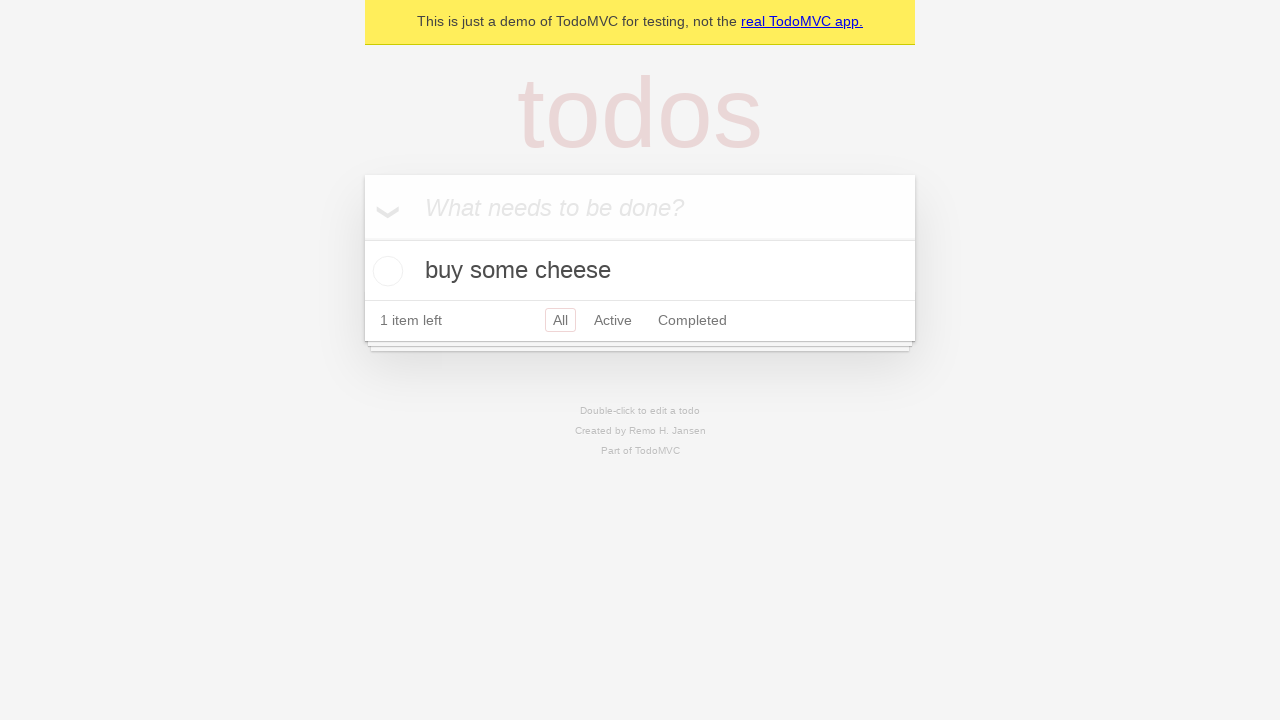

Filled new todo input with 'feed the cat' on .new-todo
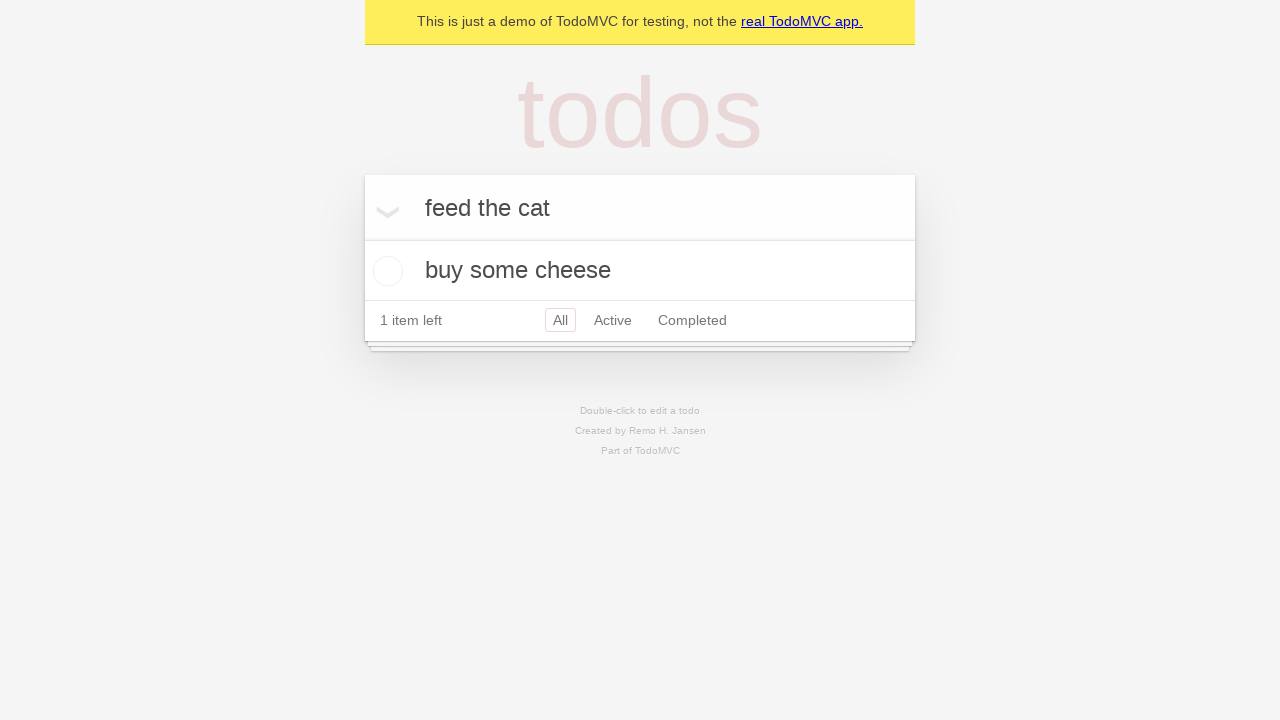

Pressed Enter to create second todo item on .new-todo
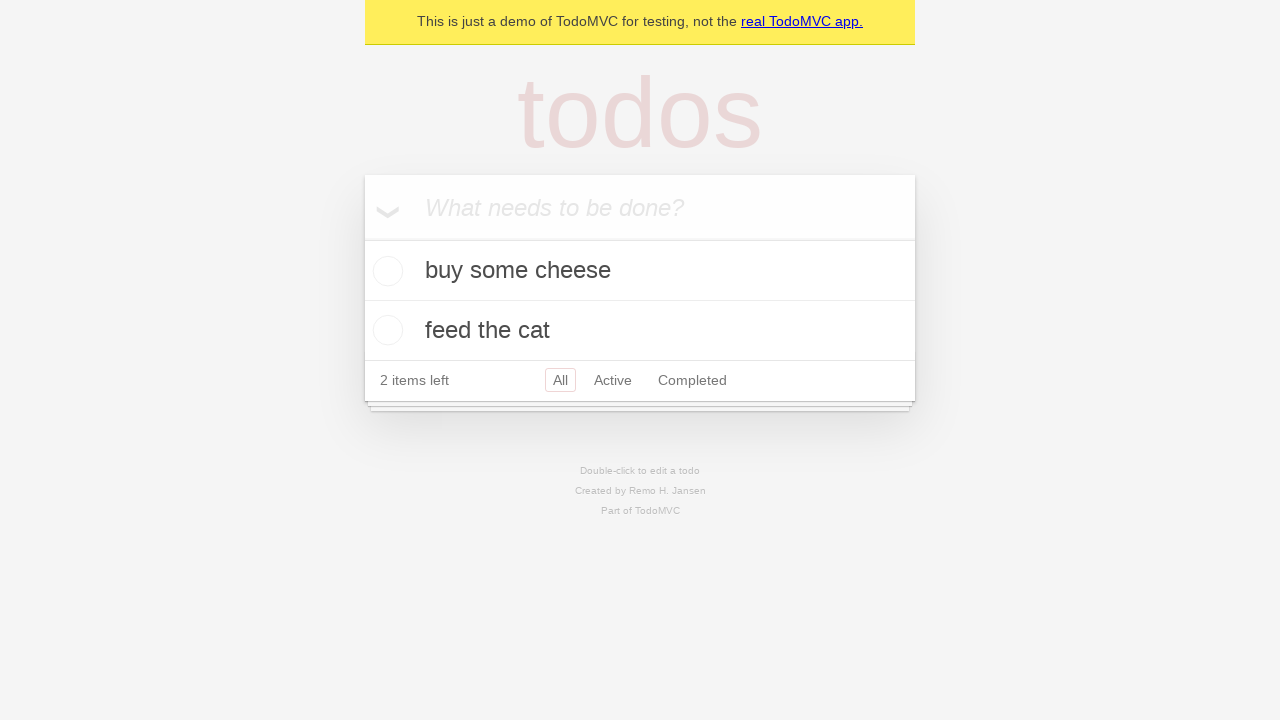

Marked first todo item as complete by checking its toggle at (385, 271) on .todo-list li >> nth=0 >> .toggle
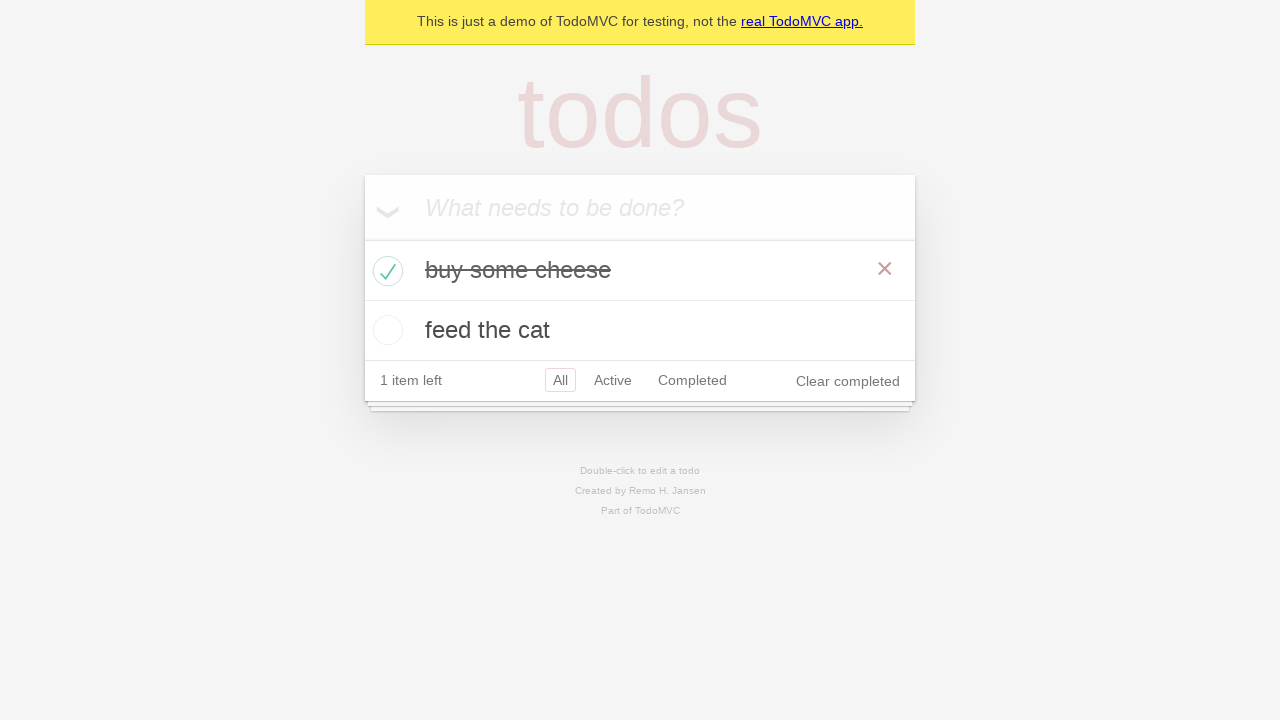

Marked second todo item as complete by checking its toggle at (385, 330) on .todo-list li >> nth=1 >> .toggle
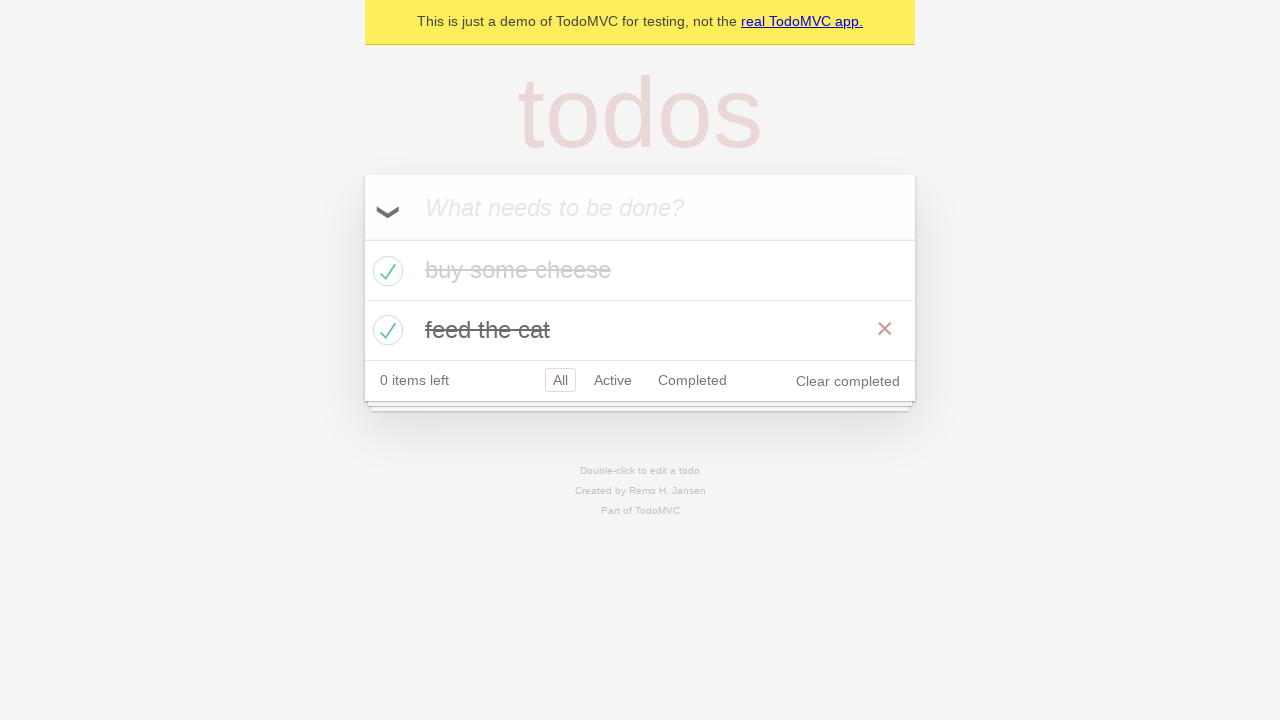

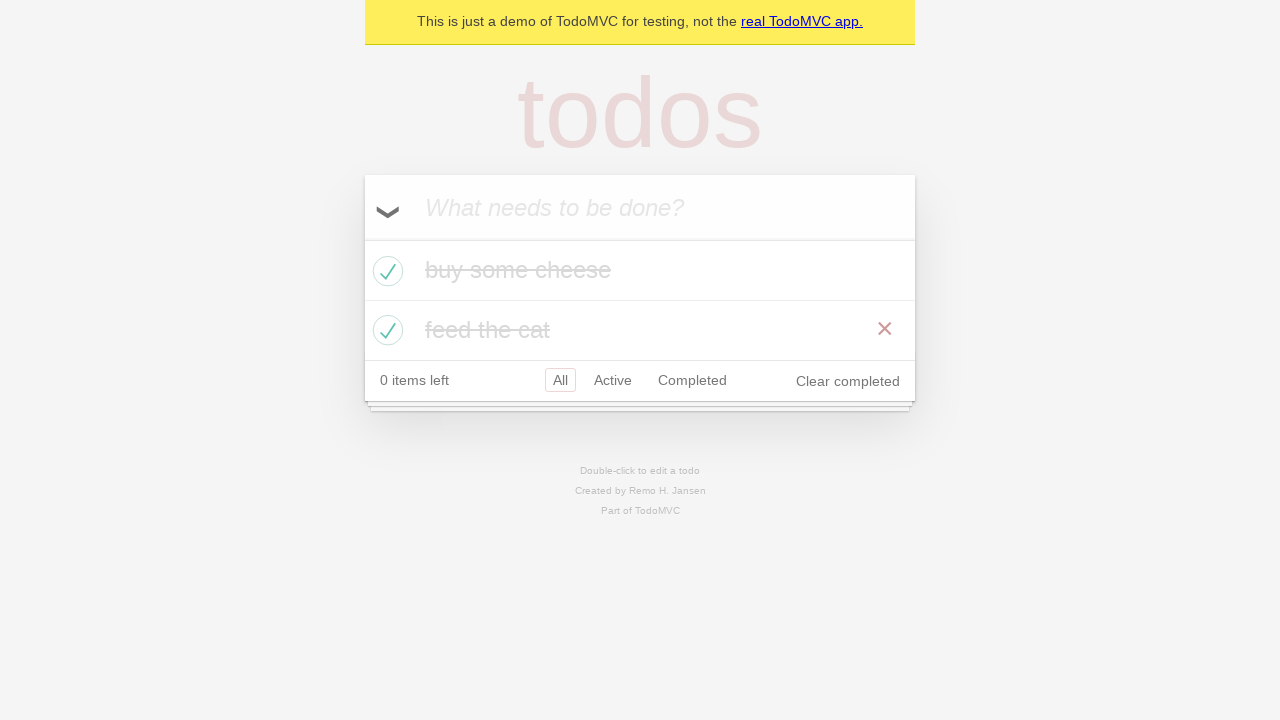